Tests login error message validation by entering invalid credentials and verifying the error message displayed

Starting URL: https://www.saucedemo.com/

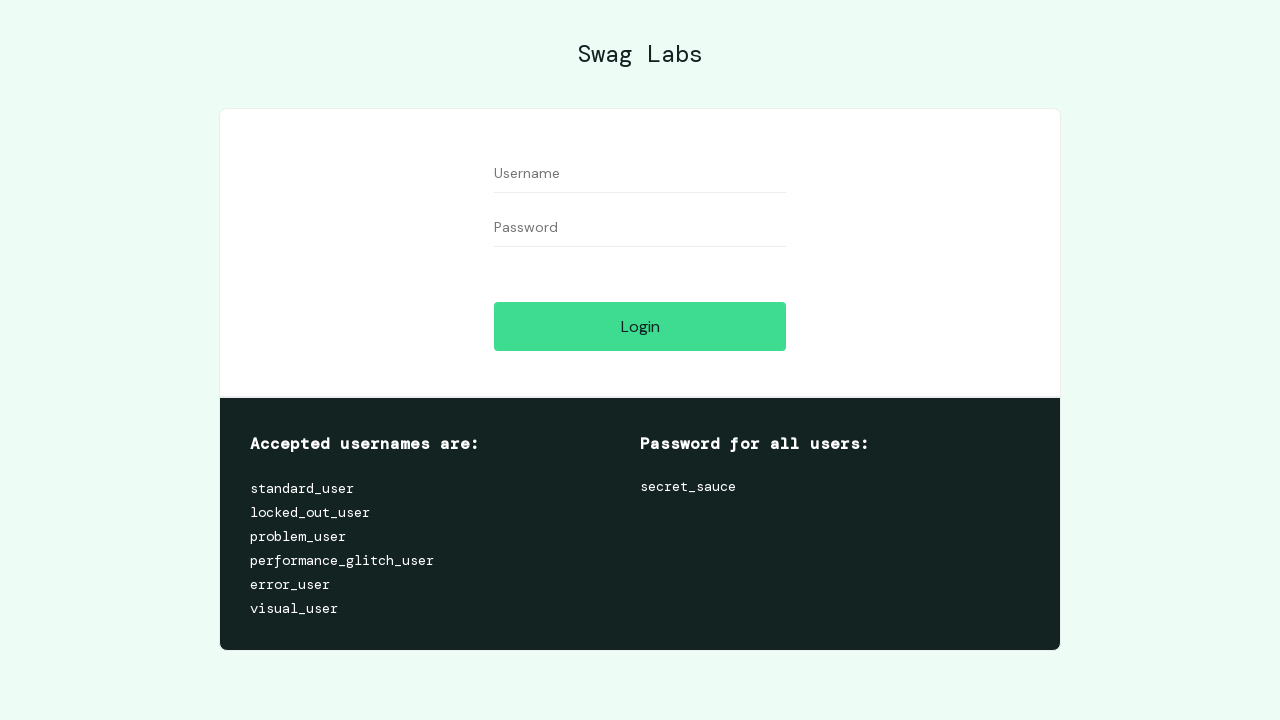

Filled username field with invalid credentials 'Java' on input#user-name
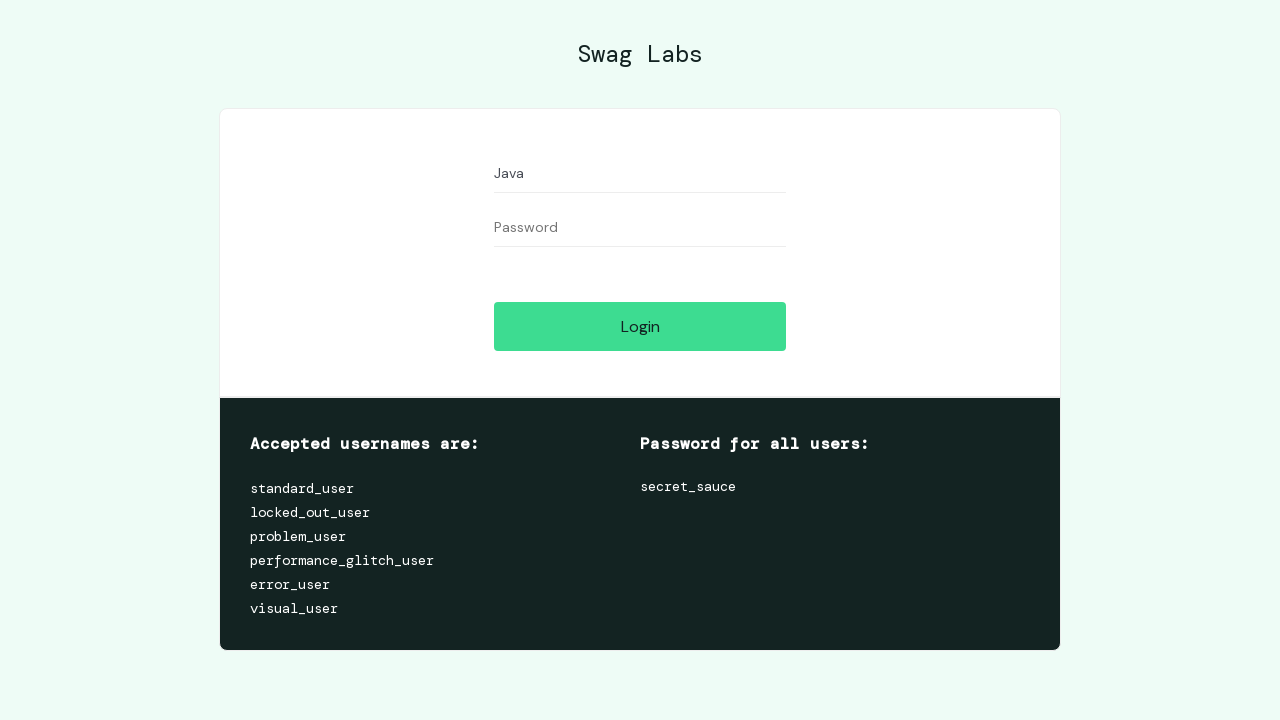

Filled password field with invalid credentials 'Selenium' on input#password
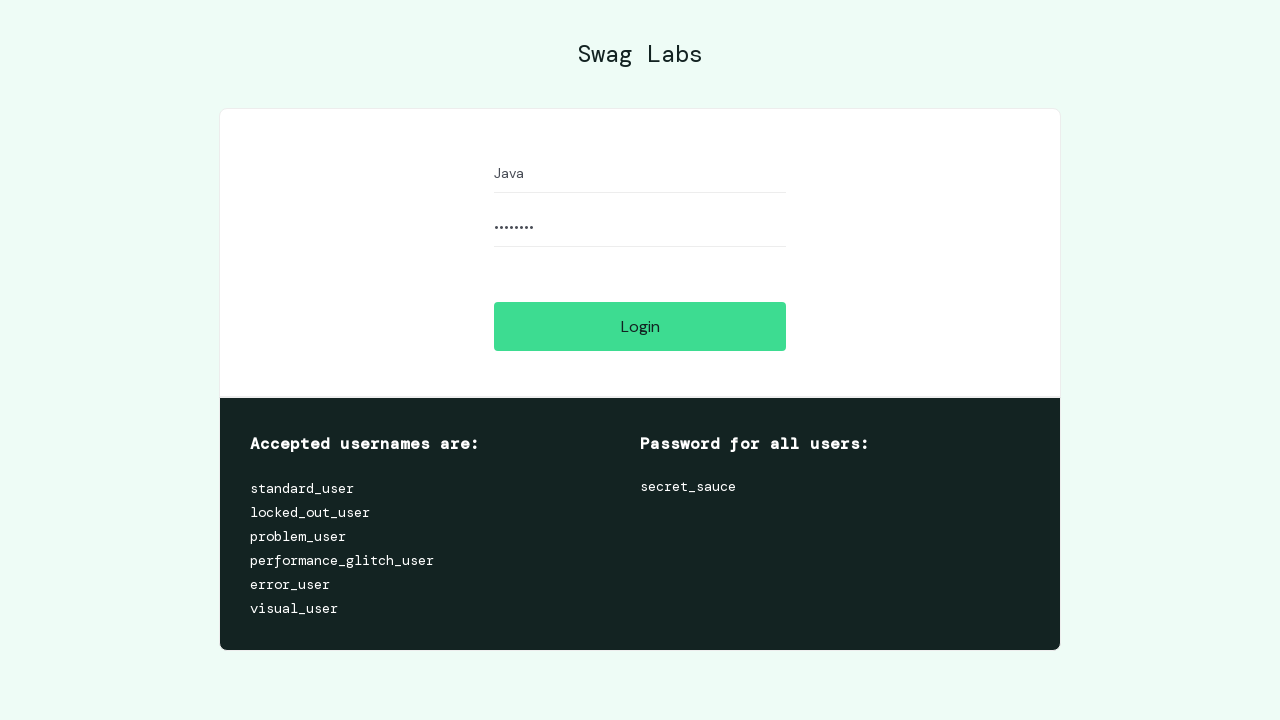

Clicked login button to trigger error message at (640, 326) on input#login-button
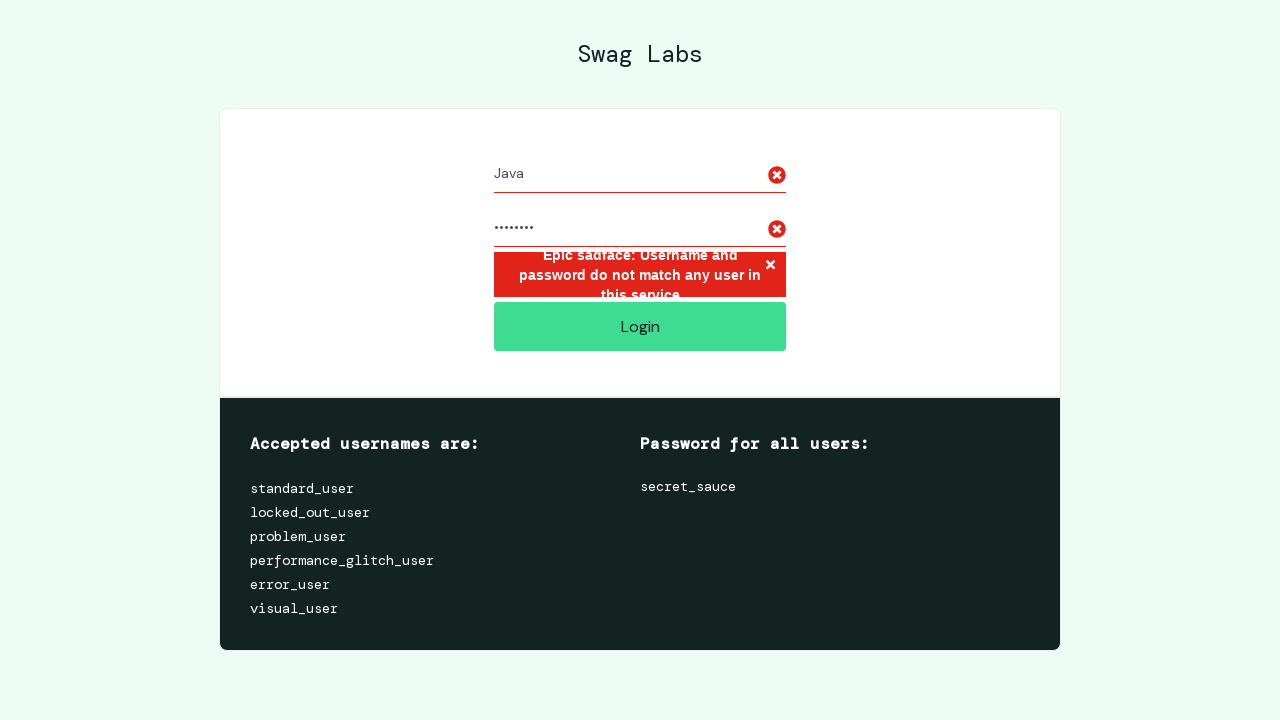

Error message with 'sadface' text appeared and validated
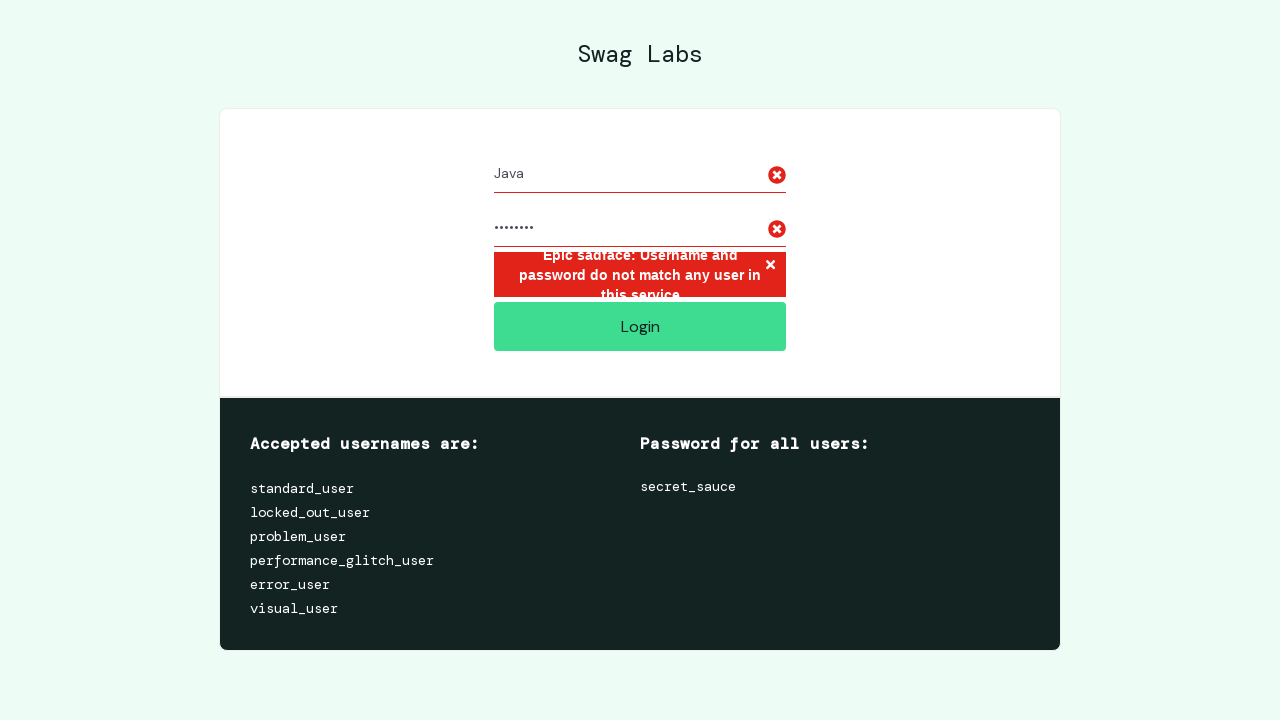

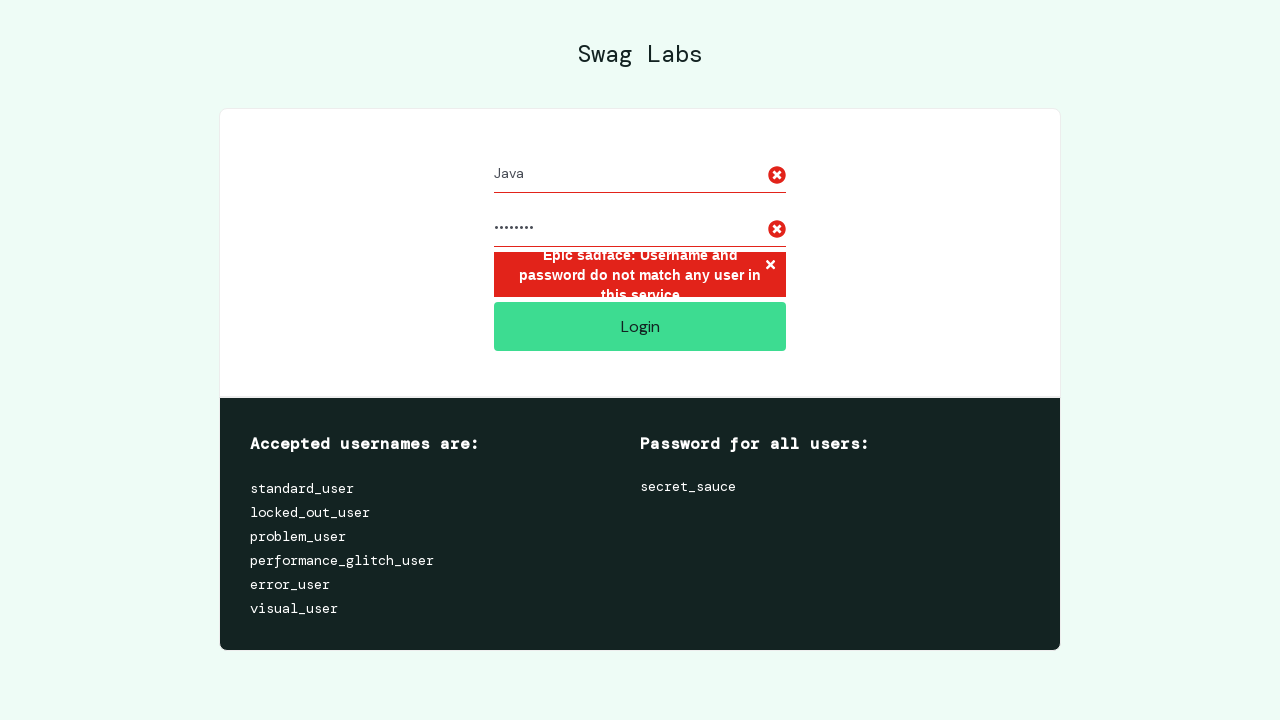